Tests window handling by clicking a link that opens a new window, switching to that window, and verifying its title is "New Window"

Starting URL: https://the-internet.herokuapp.com/windows

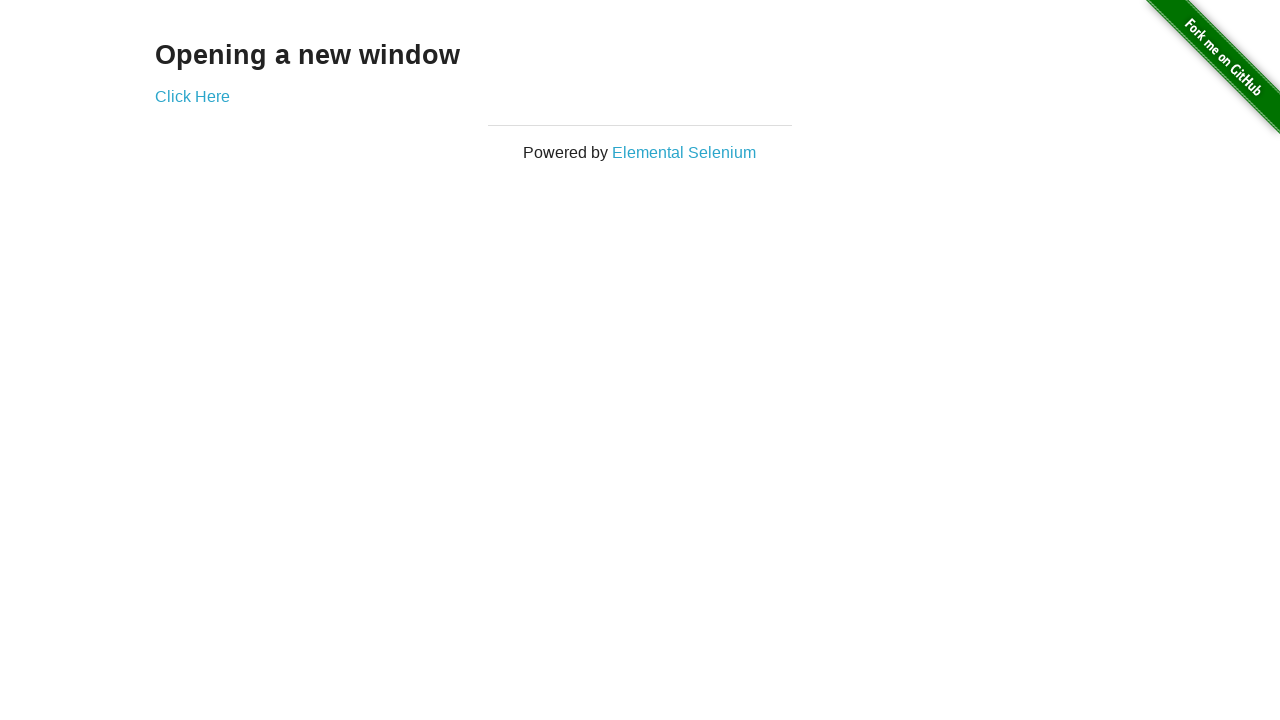

Clicked 'Click Here' link to open new window at (192, 96) on text=Click Here
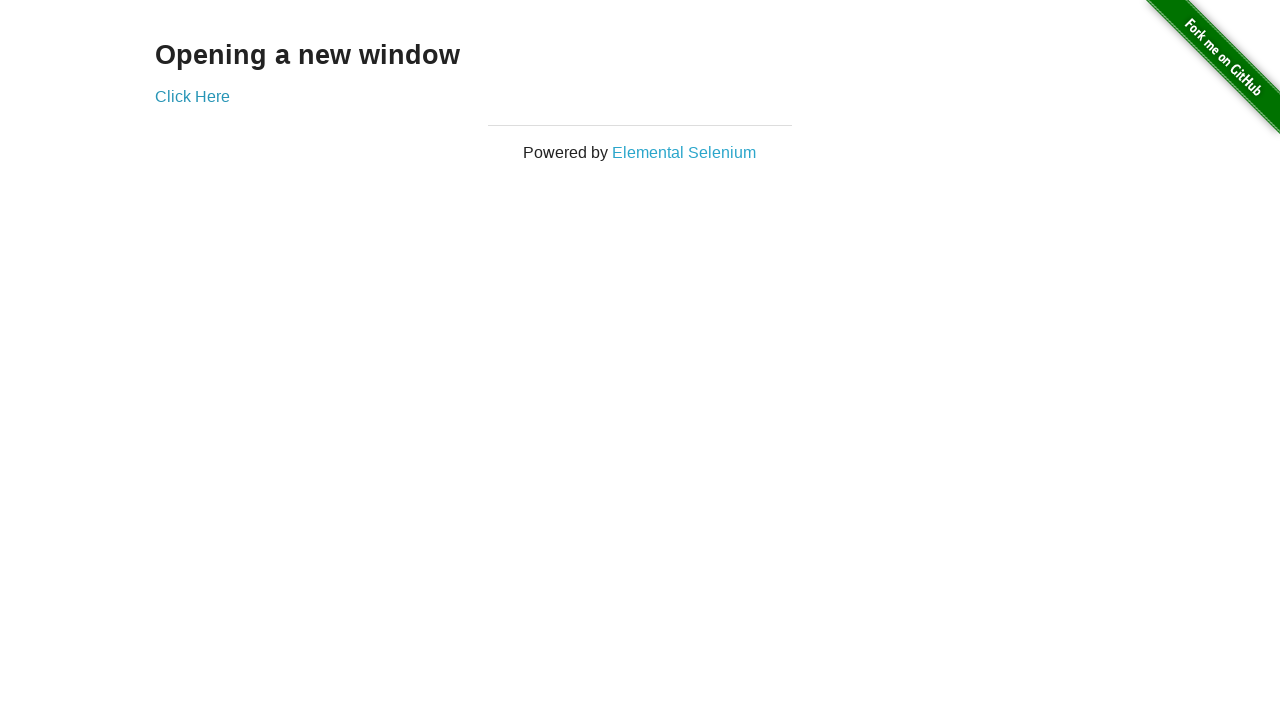

Captured new window/page object
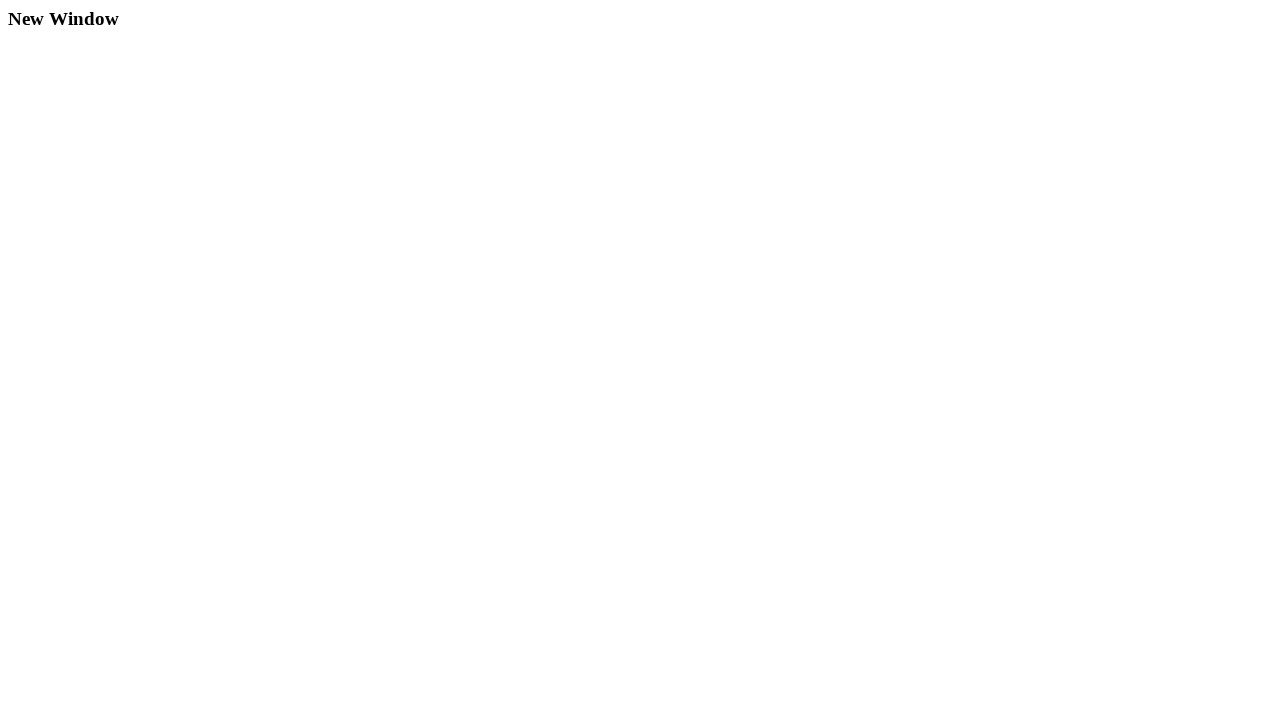

New window finished loading
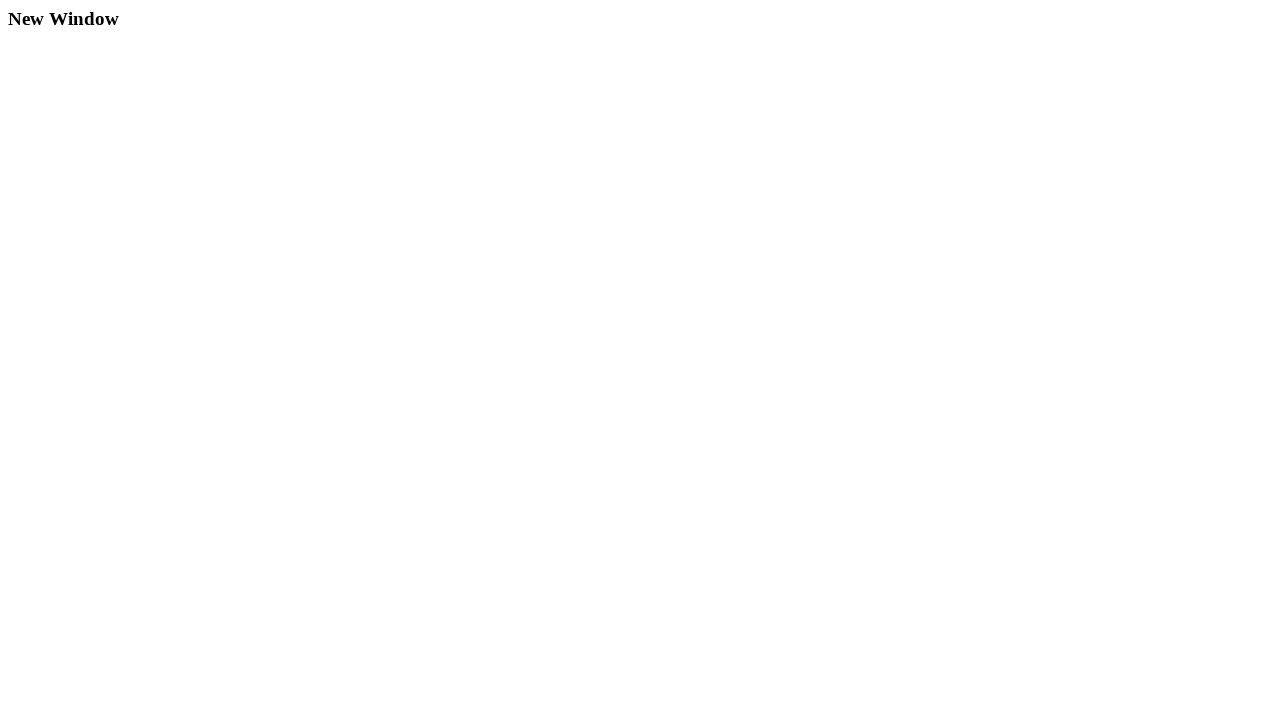

Verified new window title is 'New Window'
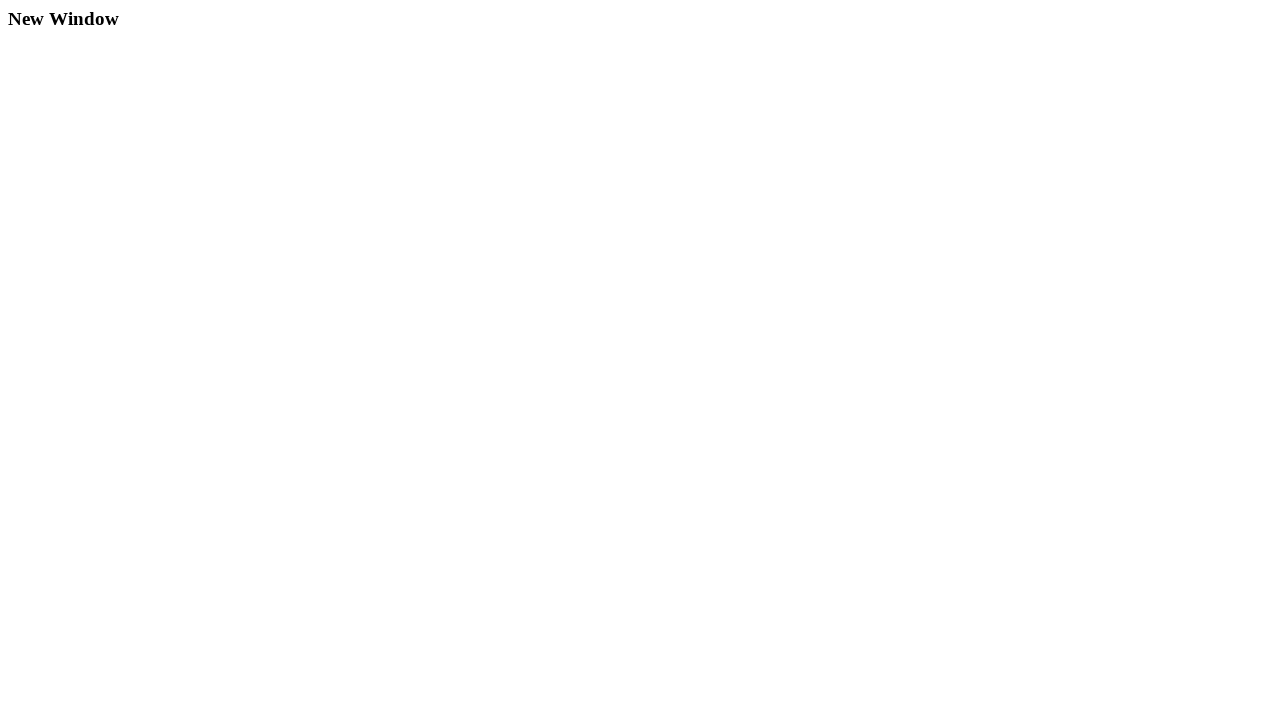

Assertion passed: title matches expected value 'New Window'
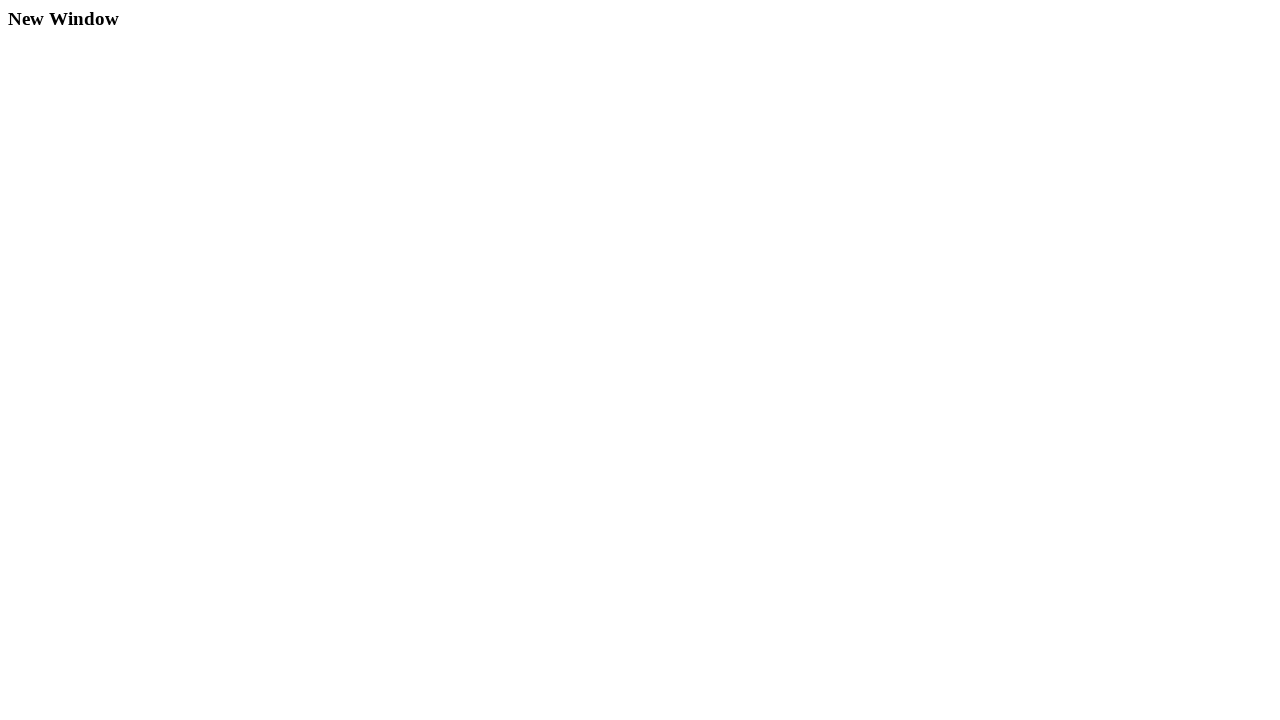

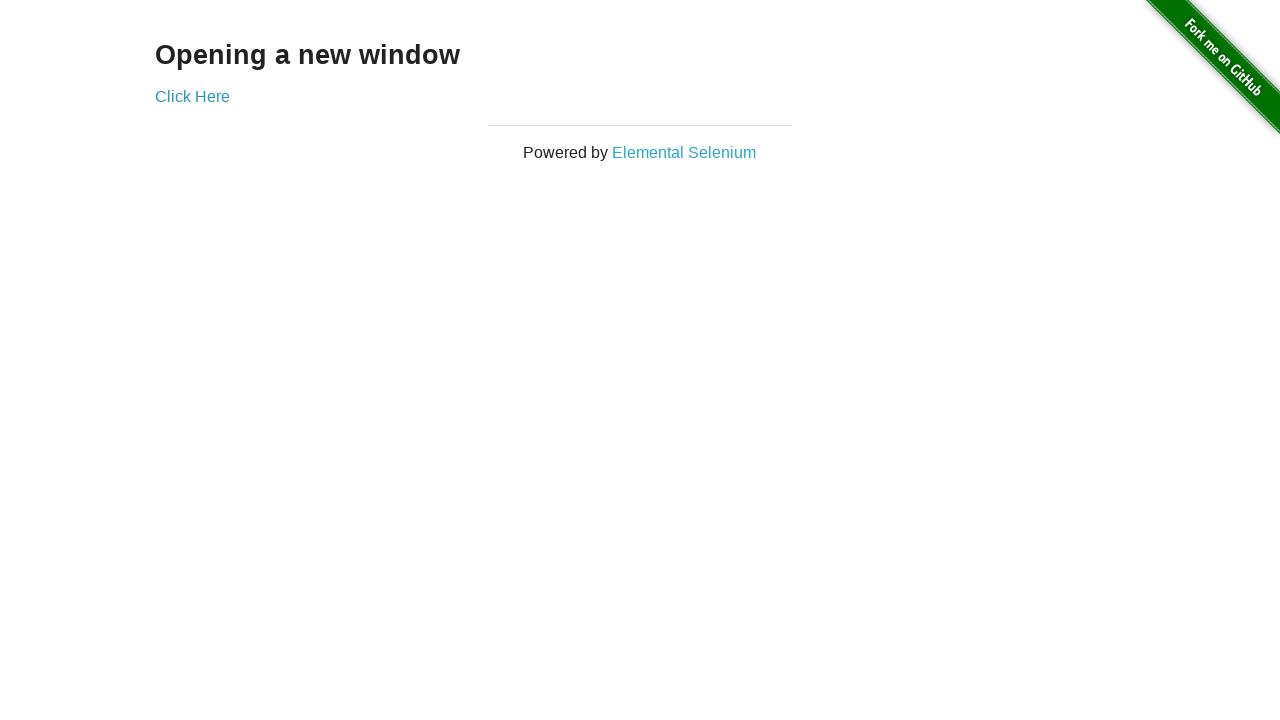